Tests the dynamic controls page by clicking the Remove button, waiting for the loading bar to disappear, and verifying that the checkbox is removed and the "It's gone!" message is displayed.

Starting URL: https://practice.cydeo.com/dynamic_controls

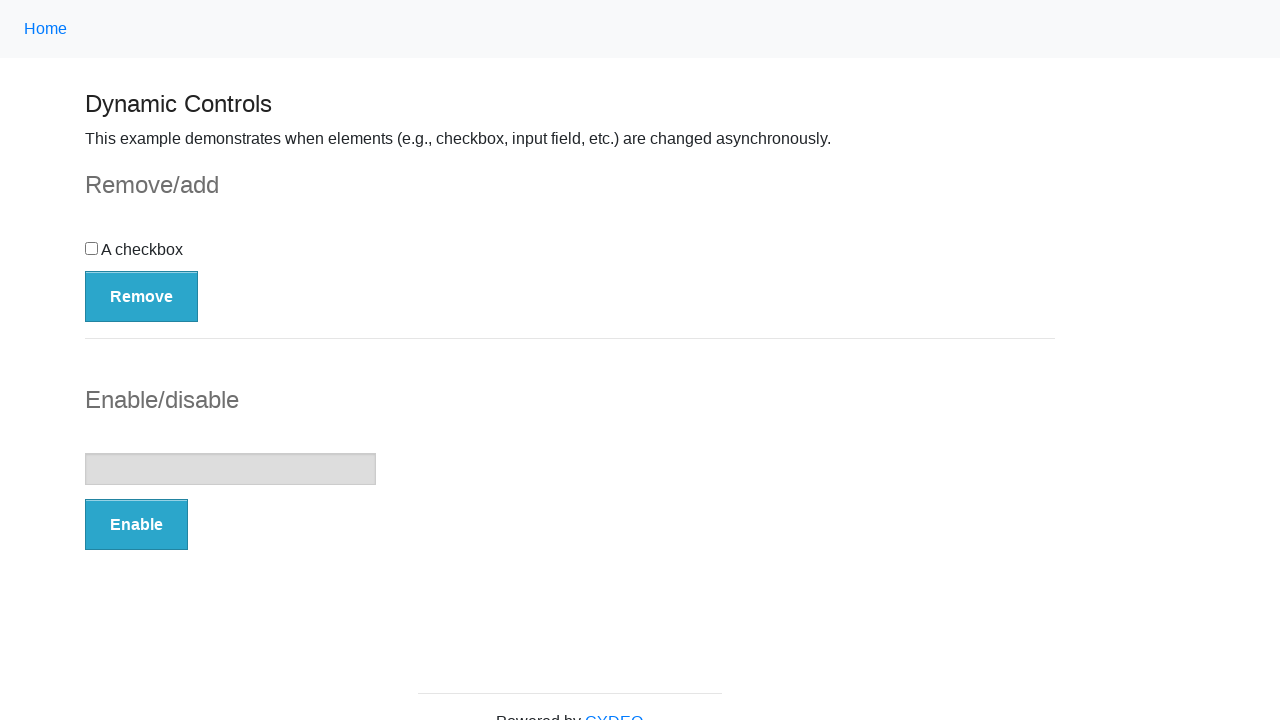

Clicked the Remove button at (142, 296) on button:has-text('Remove')
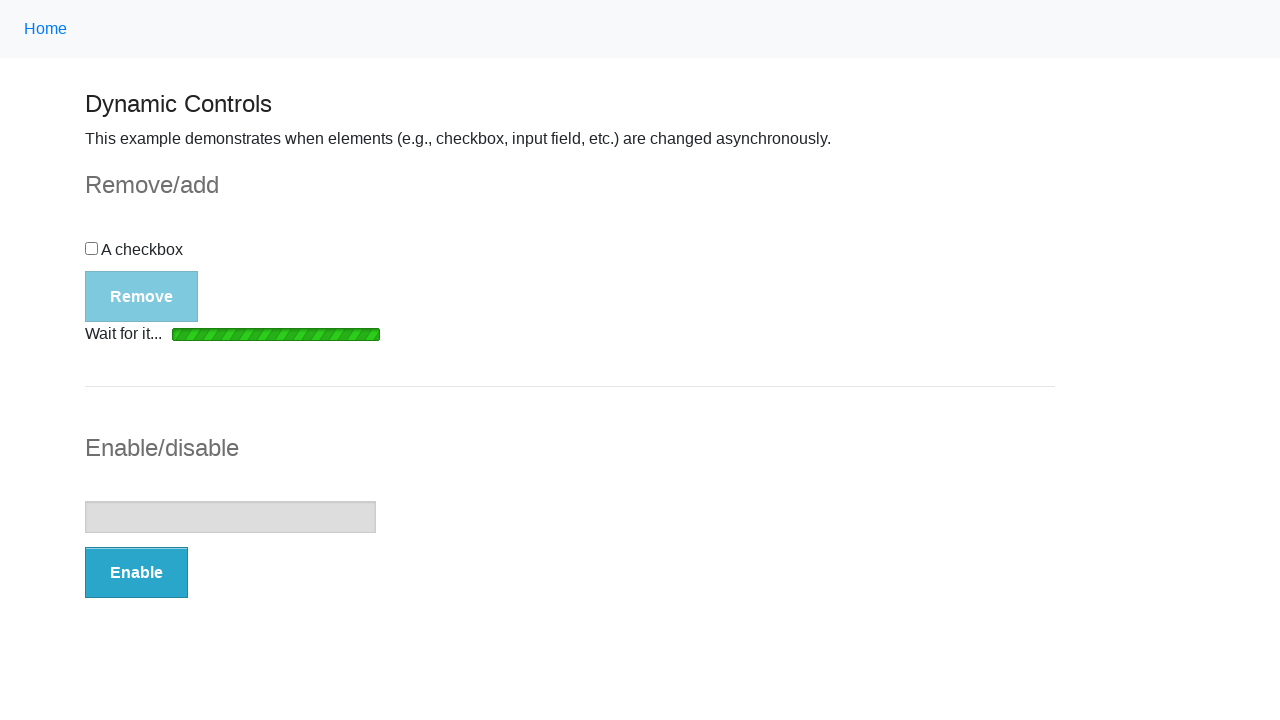

Loading bar disappeared
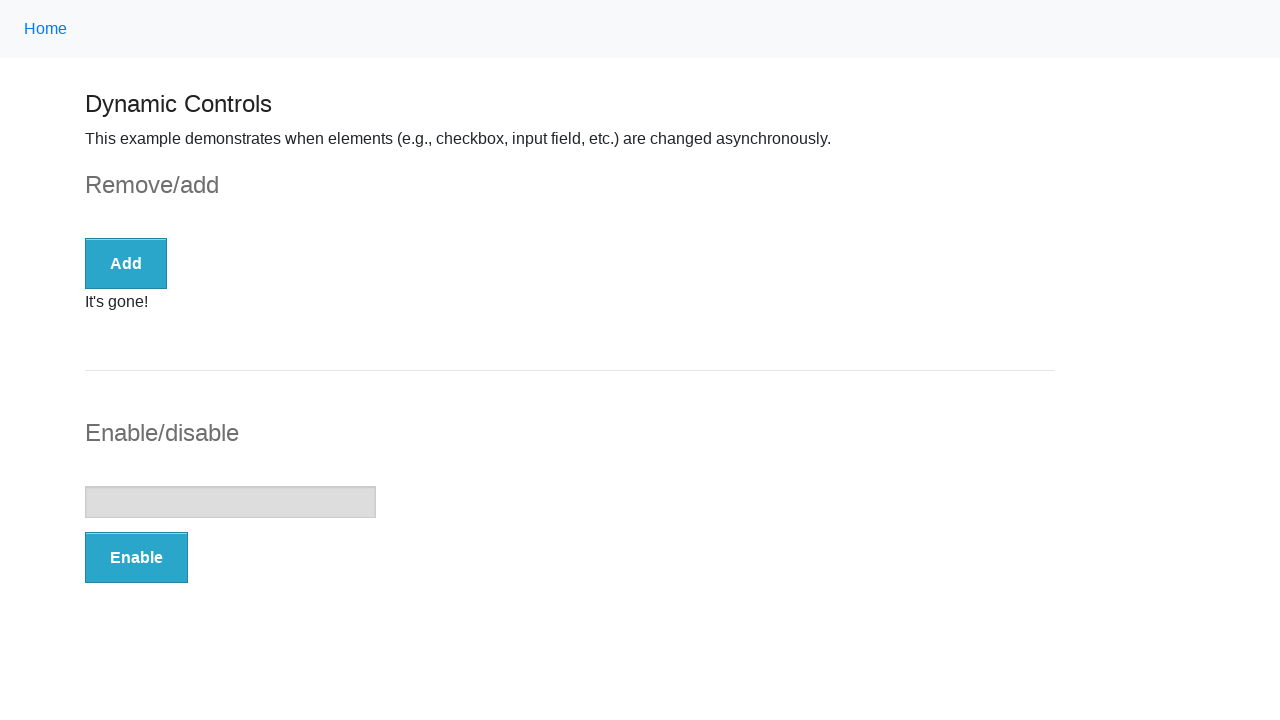

Verified checkbox is removed and no longer displayed
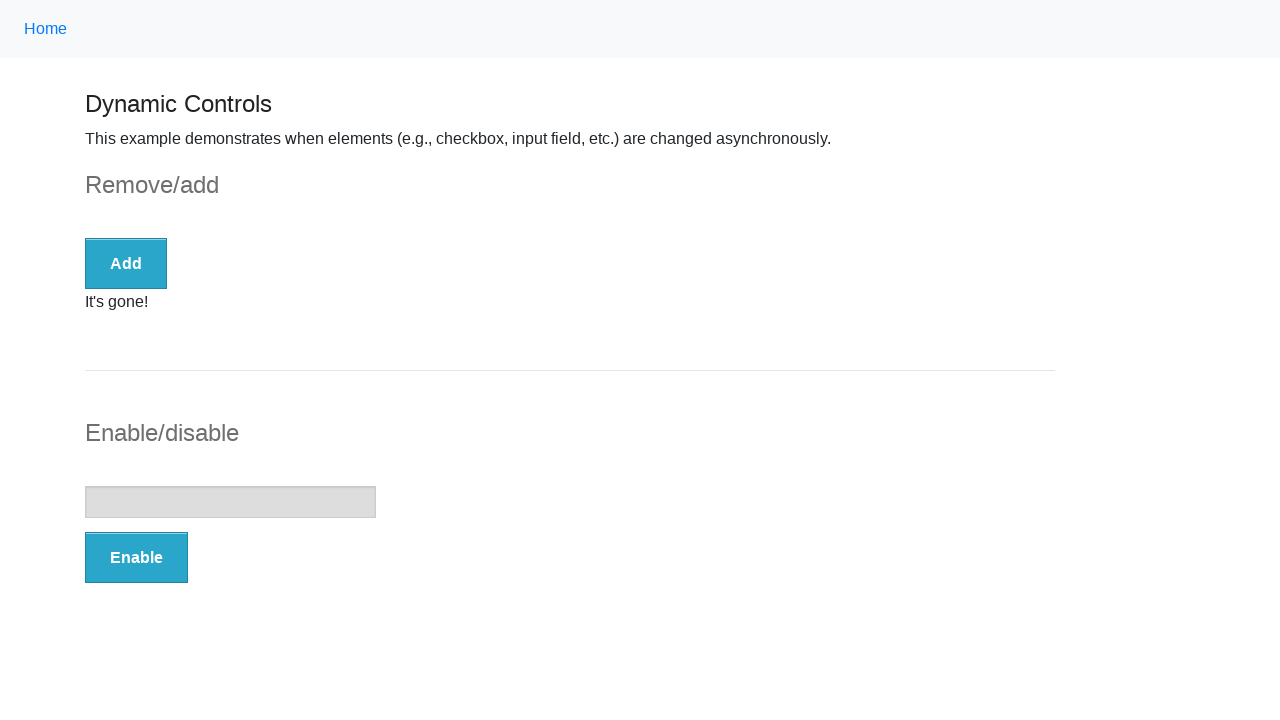

Message element became visible
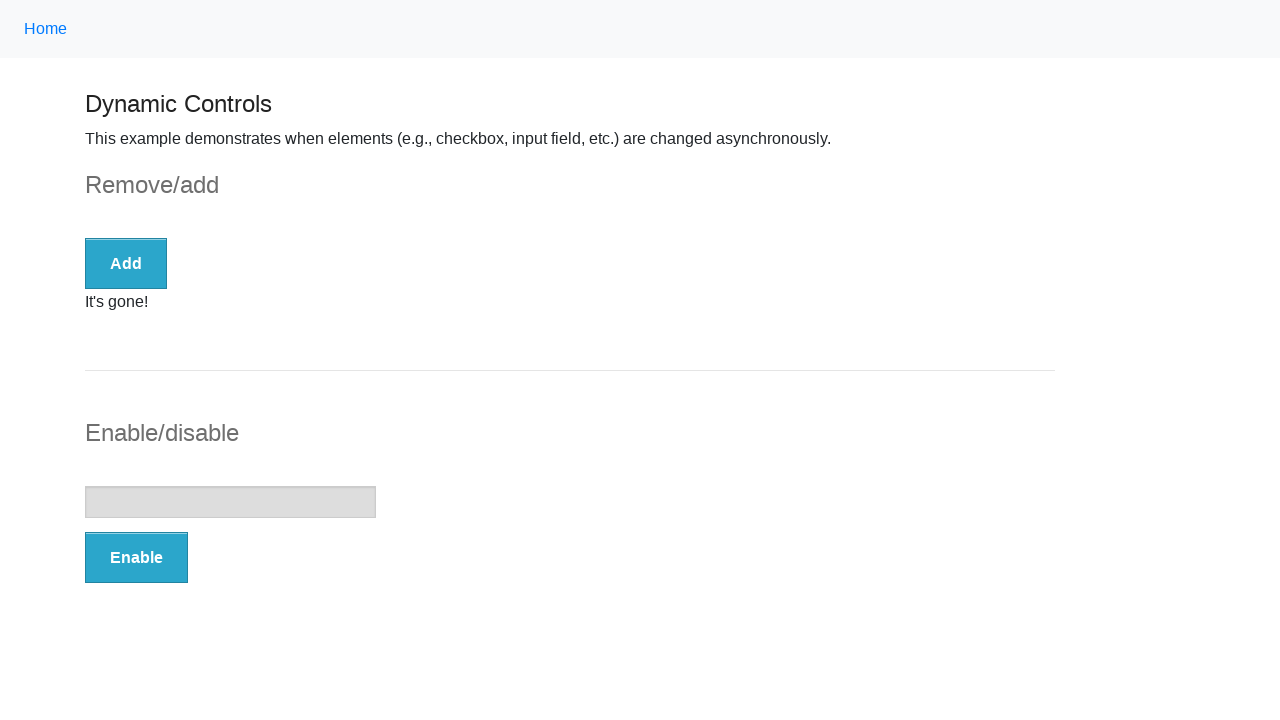

Verified 'It's gone!' message is displayed
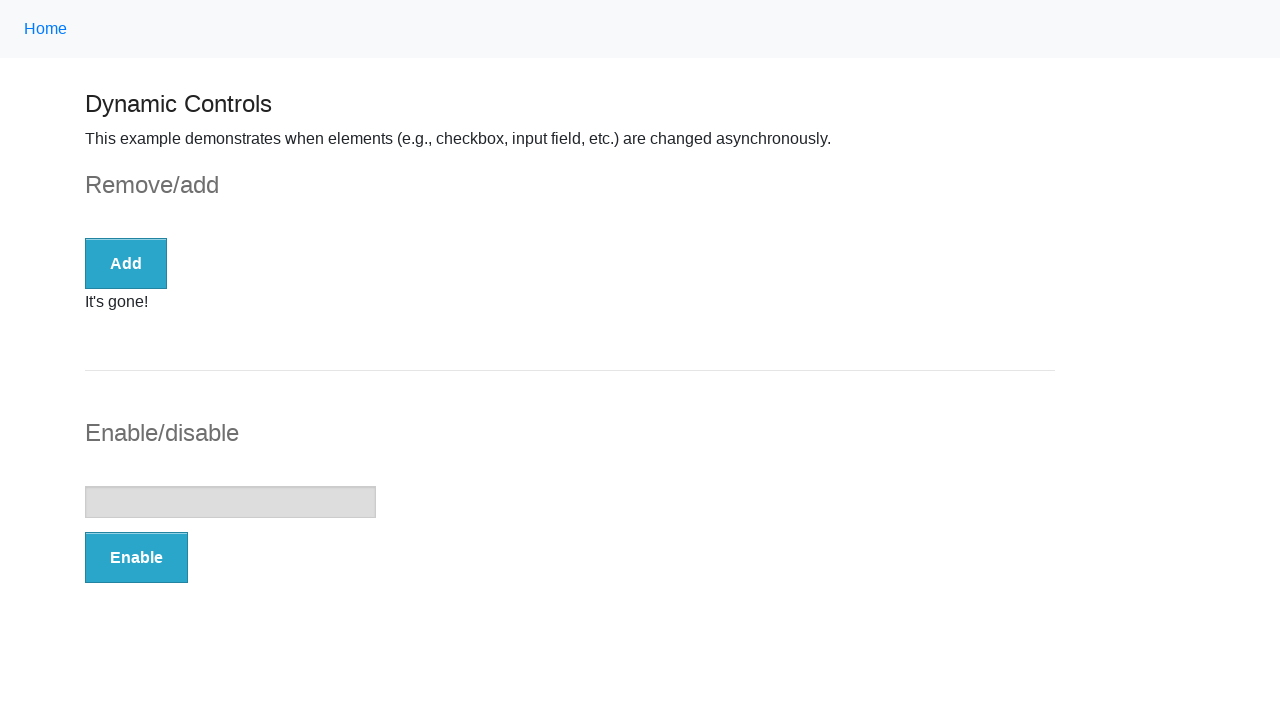

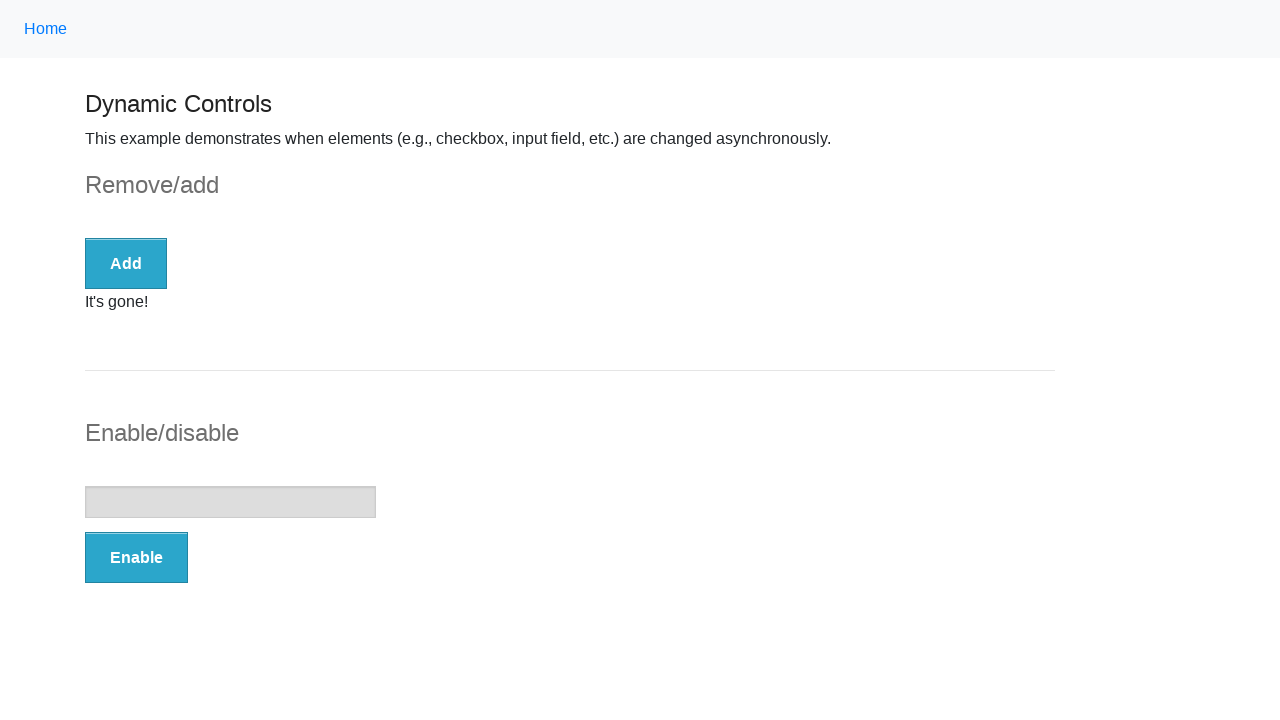